Tests a page with implicit wait functionality by clicking a verify button and checking for a success message

Starting URL: http://suninjuly.github.io/wait1.html

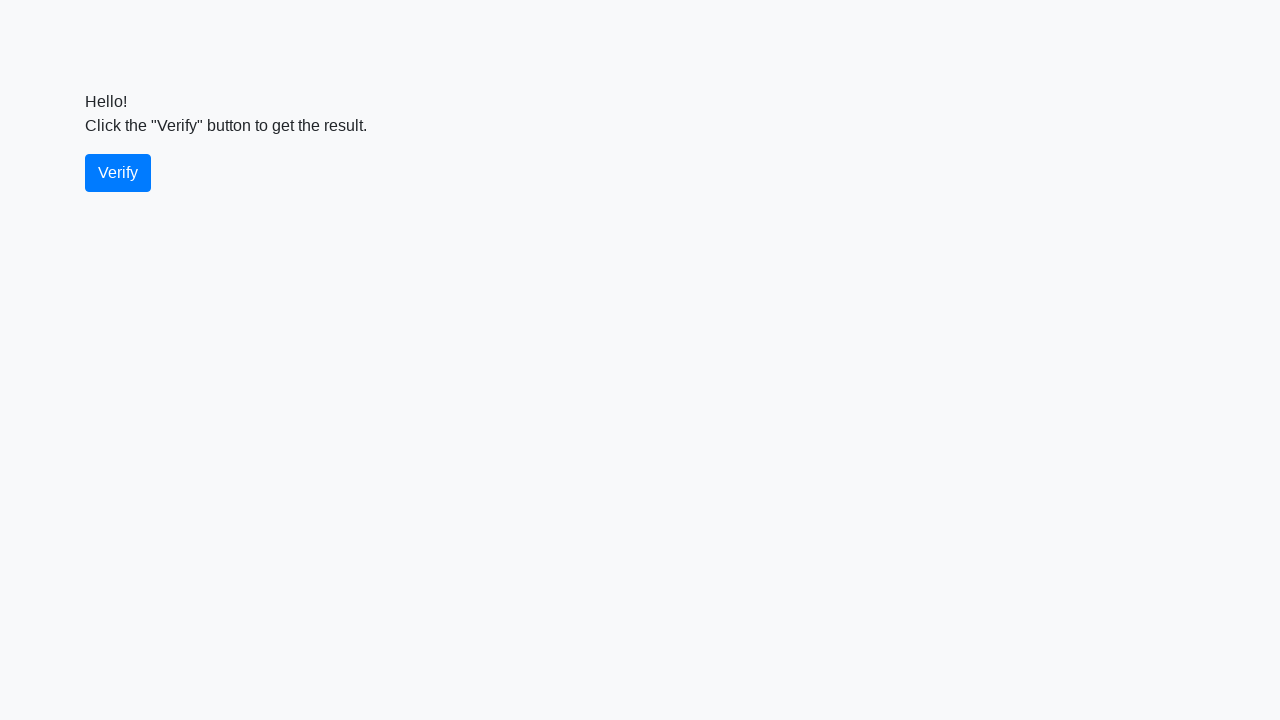

Clicked the verify button at (118, 173) on #verify
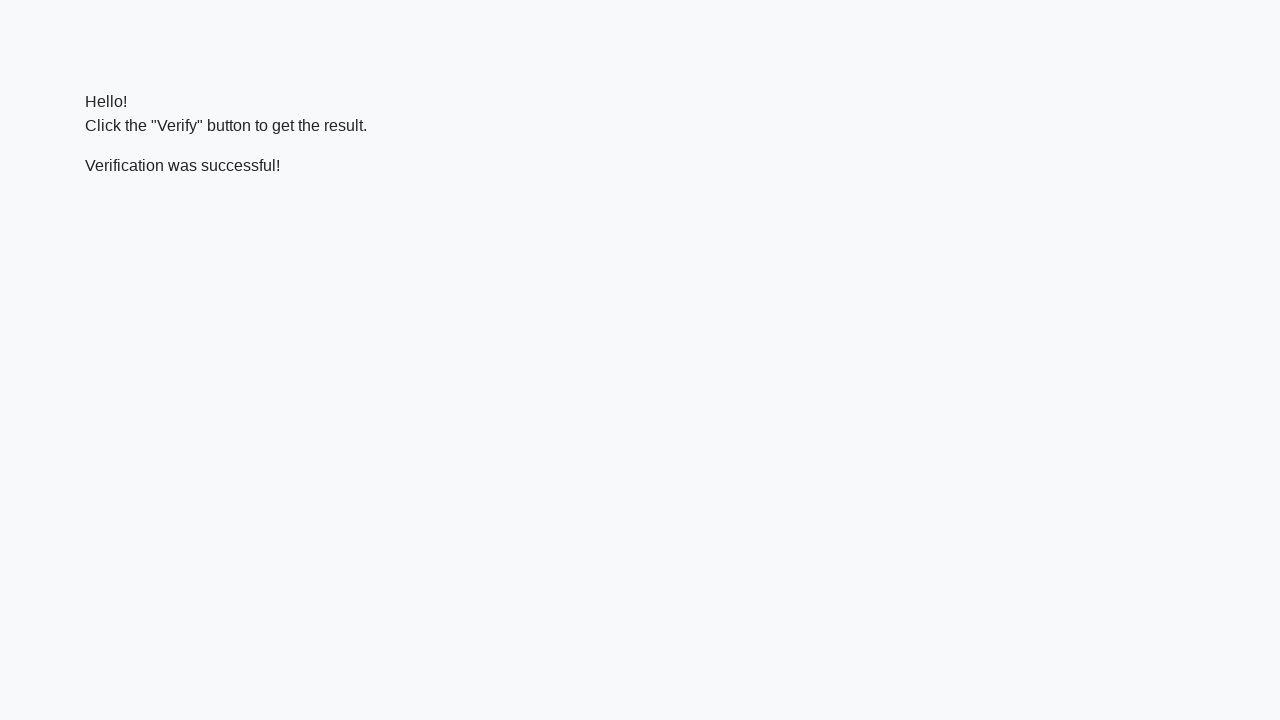

Success message appeared after implicit wait
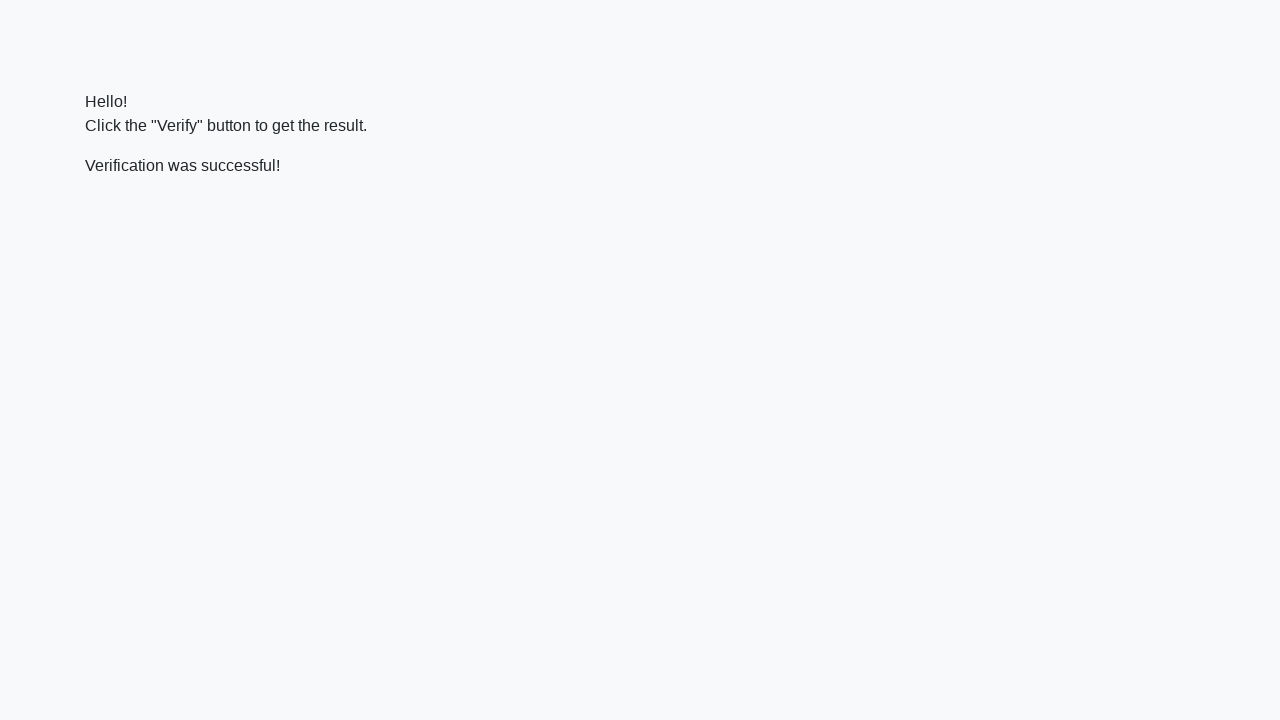

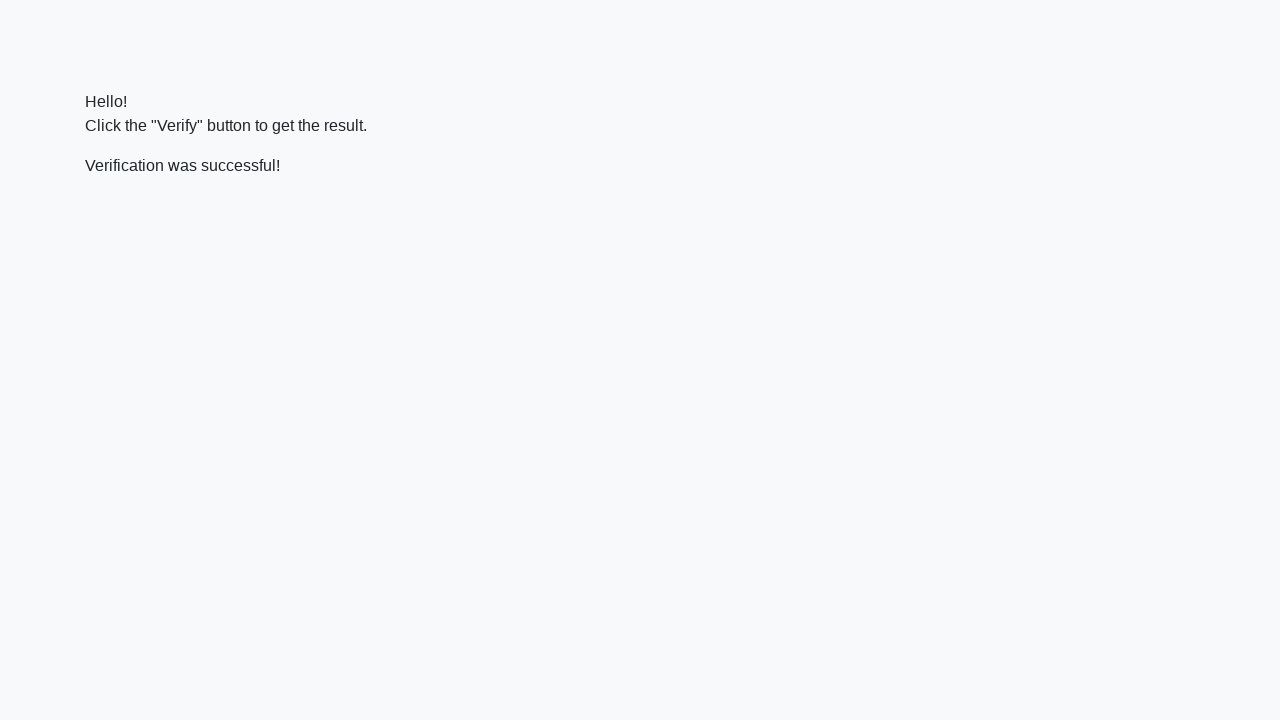